Navigates to a specific anime page (Naruto) and verifies detailed information like title, type, episodes, and genres are displayed

Starting URL: https://myanimelist.net/anime/20/Naruto

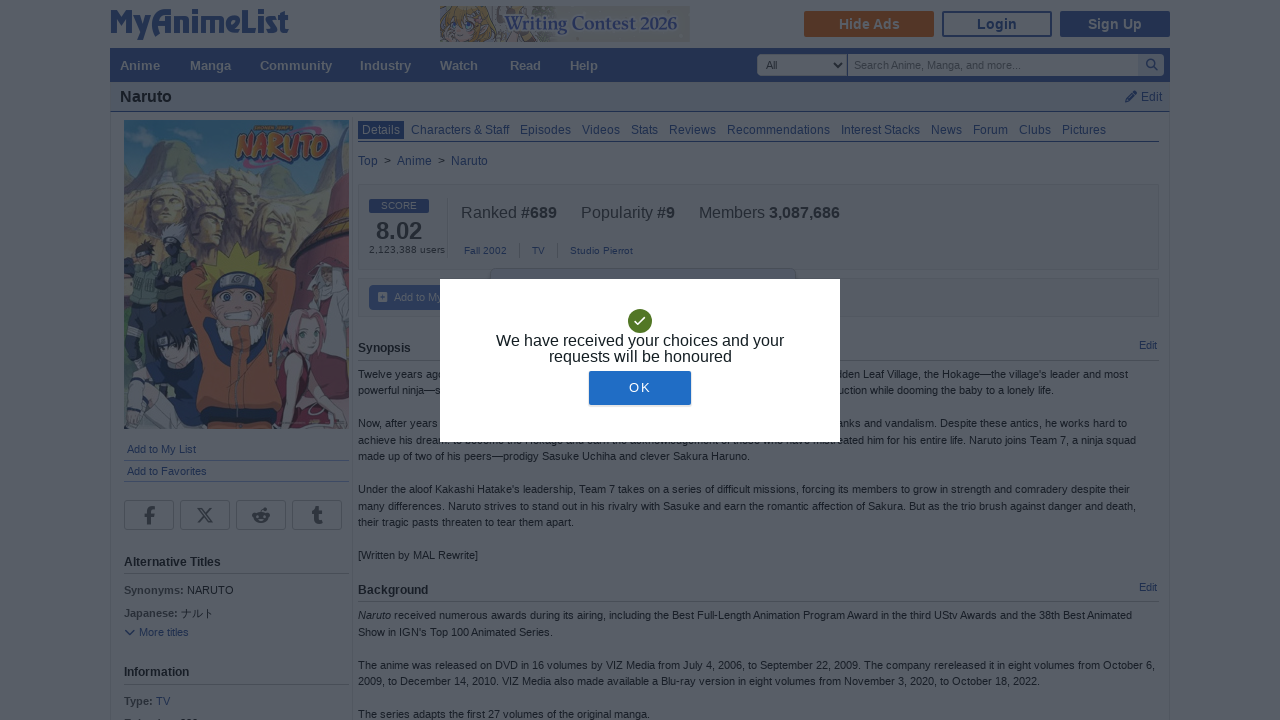

Waited for anime title element to load on Naruto page
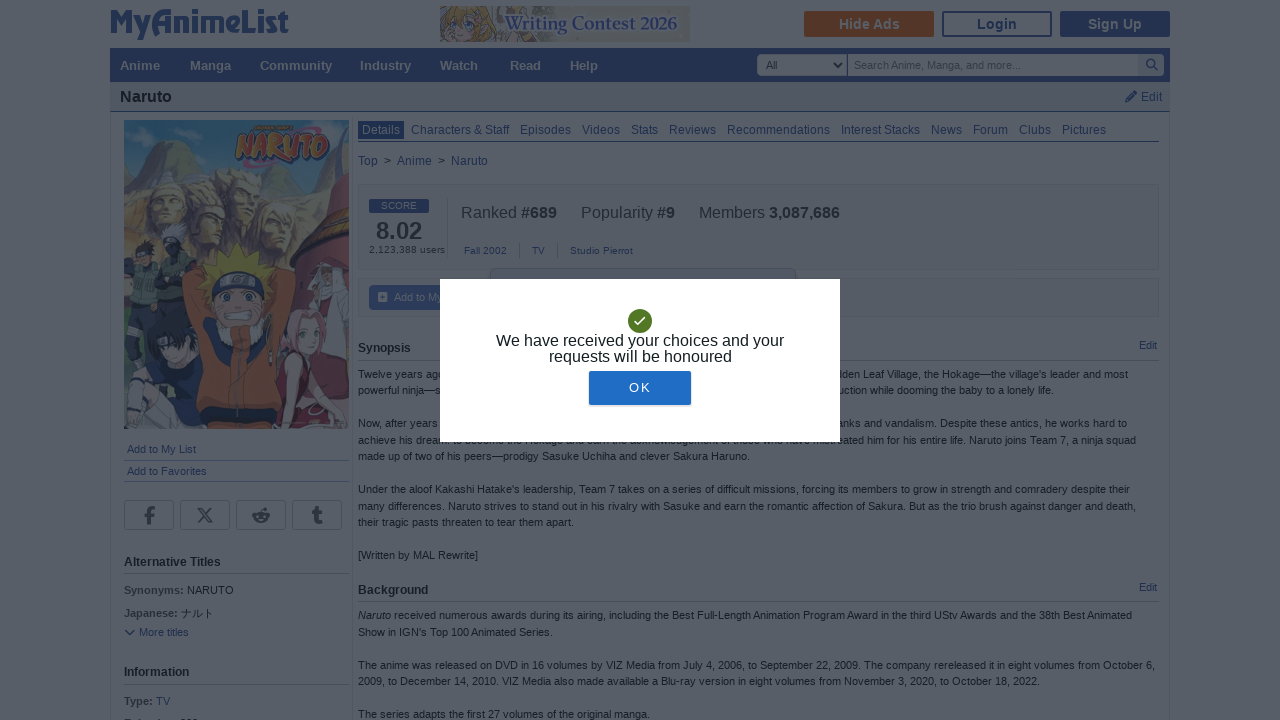

Verified Type information is displayed
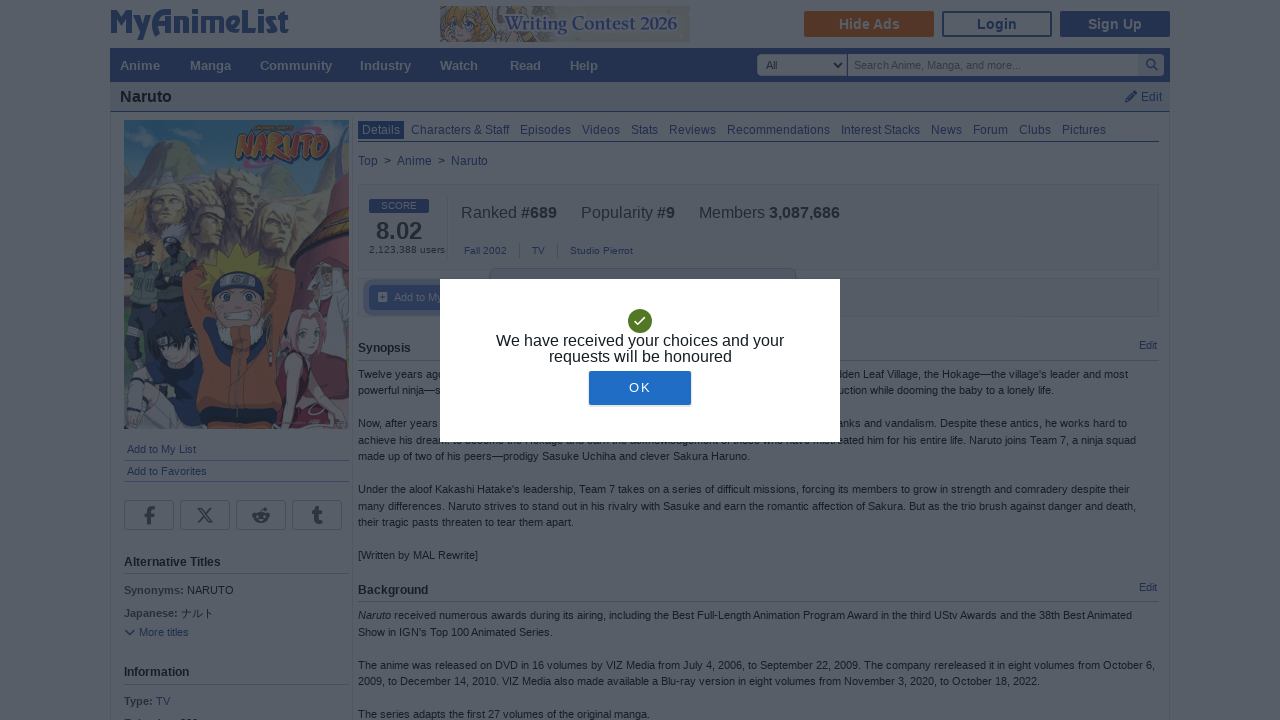

Verified Episodes information is displayed
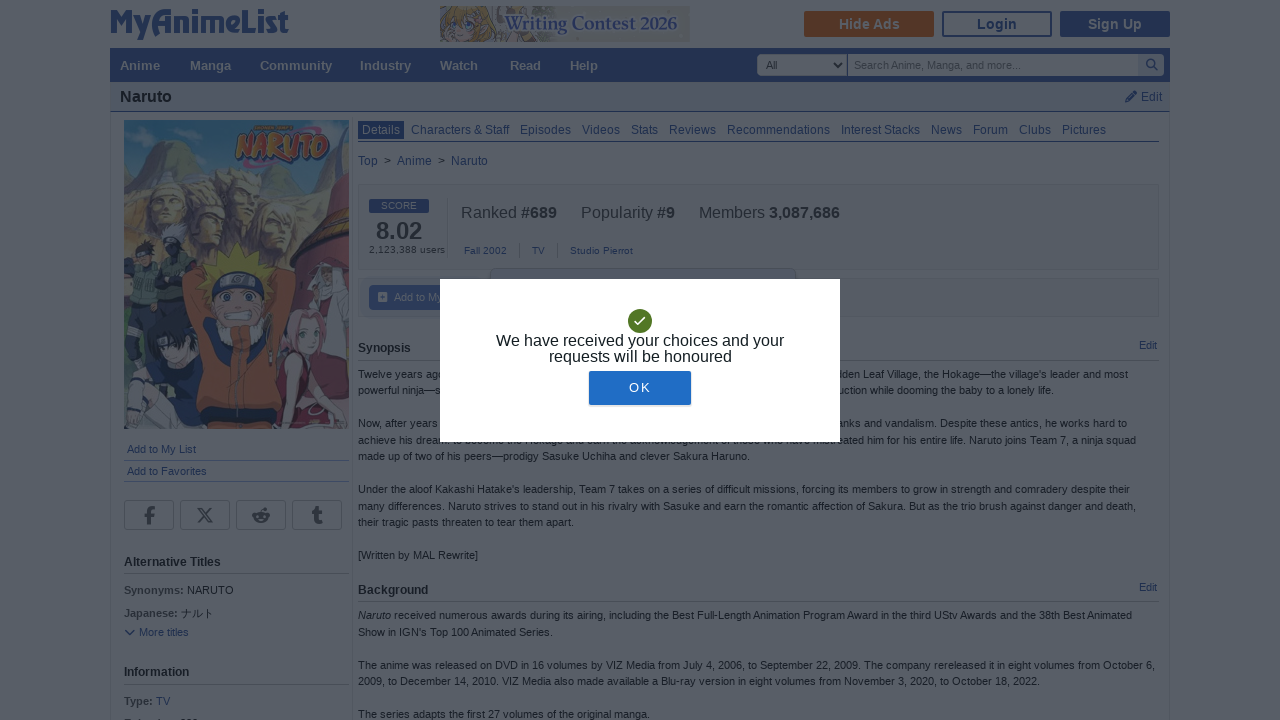

Verified Genres information is displayed
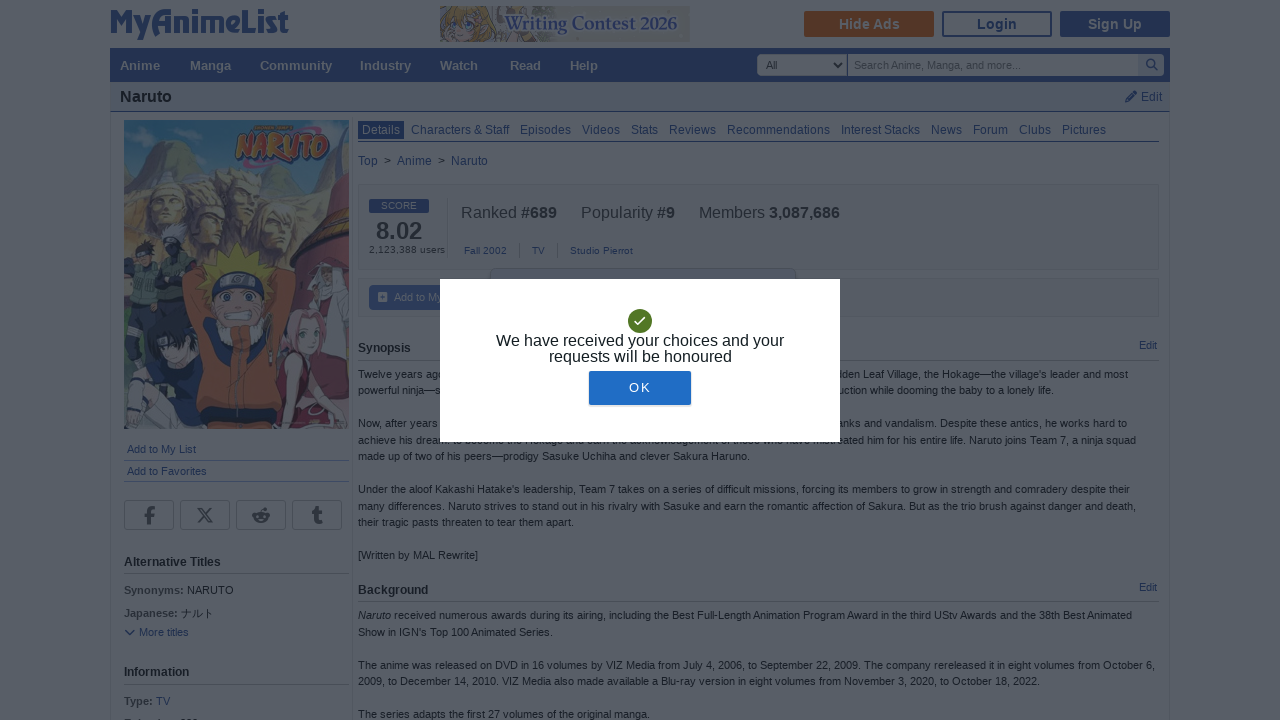

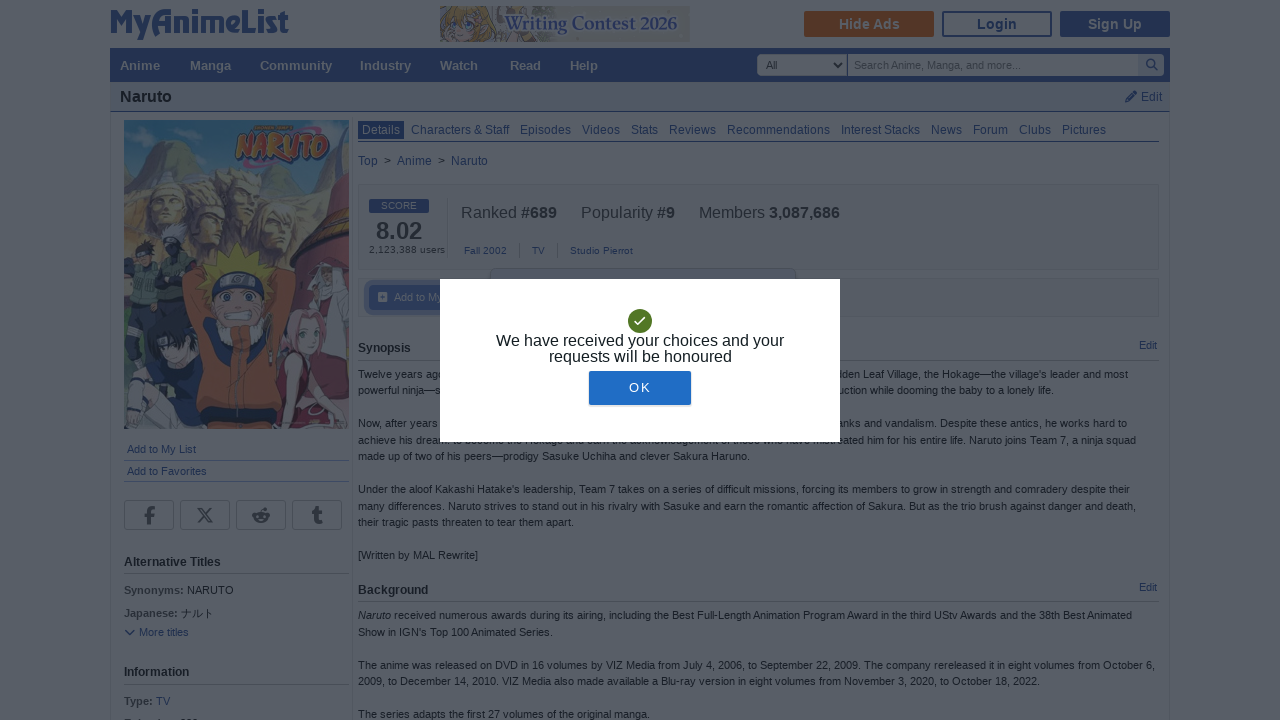